Tests dynamic dropdown functionality on a flight booking practice page by selecting origin (BLR) and destination (MAA) airports from cascading dropdown menus

Starting URL: https://rahulshettyacademy.com/dropdownsPractise/

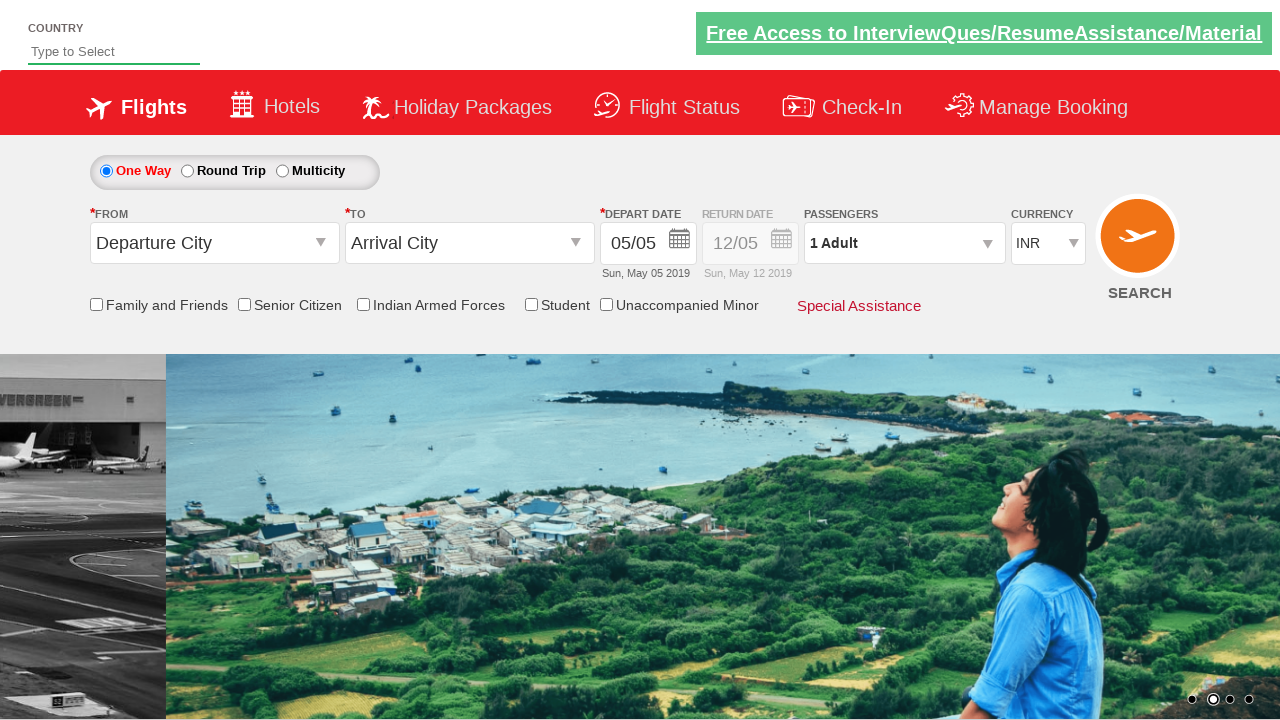

Clicked origin dropdown menu to open it at (214, 243) on #ctl00_mainContent_ddl_originStation1_CTXT
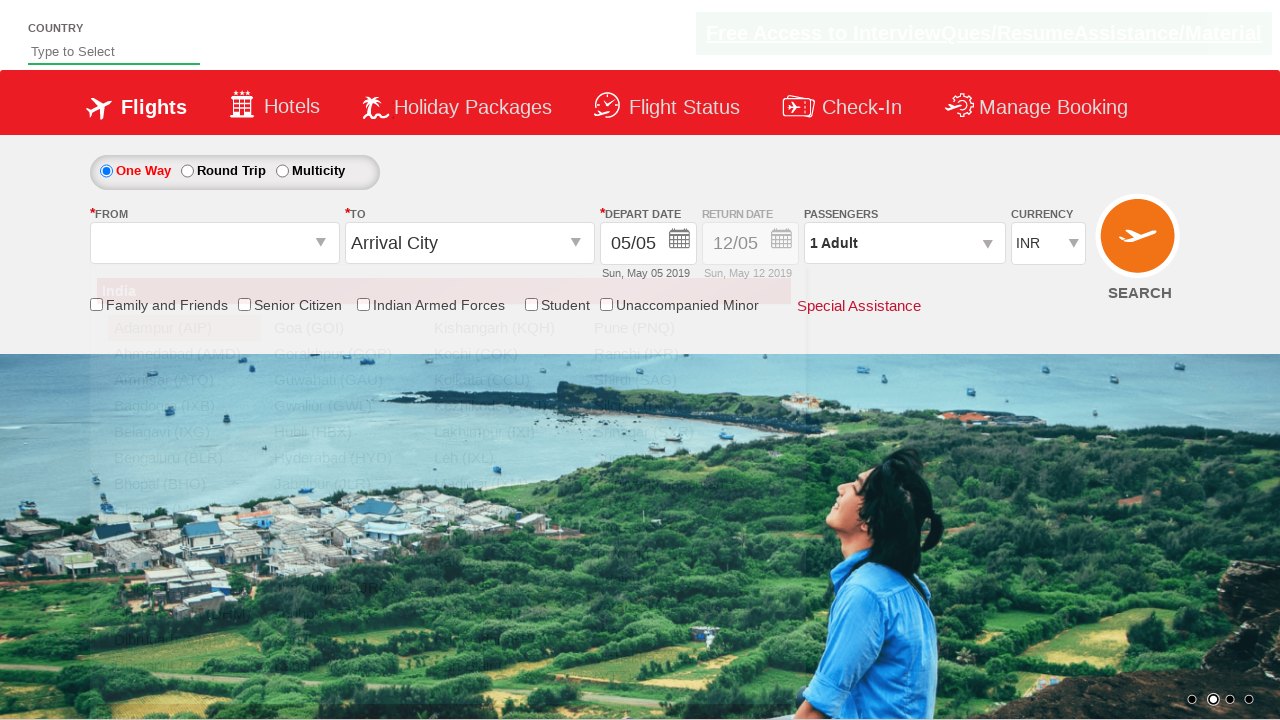

Origin dropdown options loaded and BLR option is visible
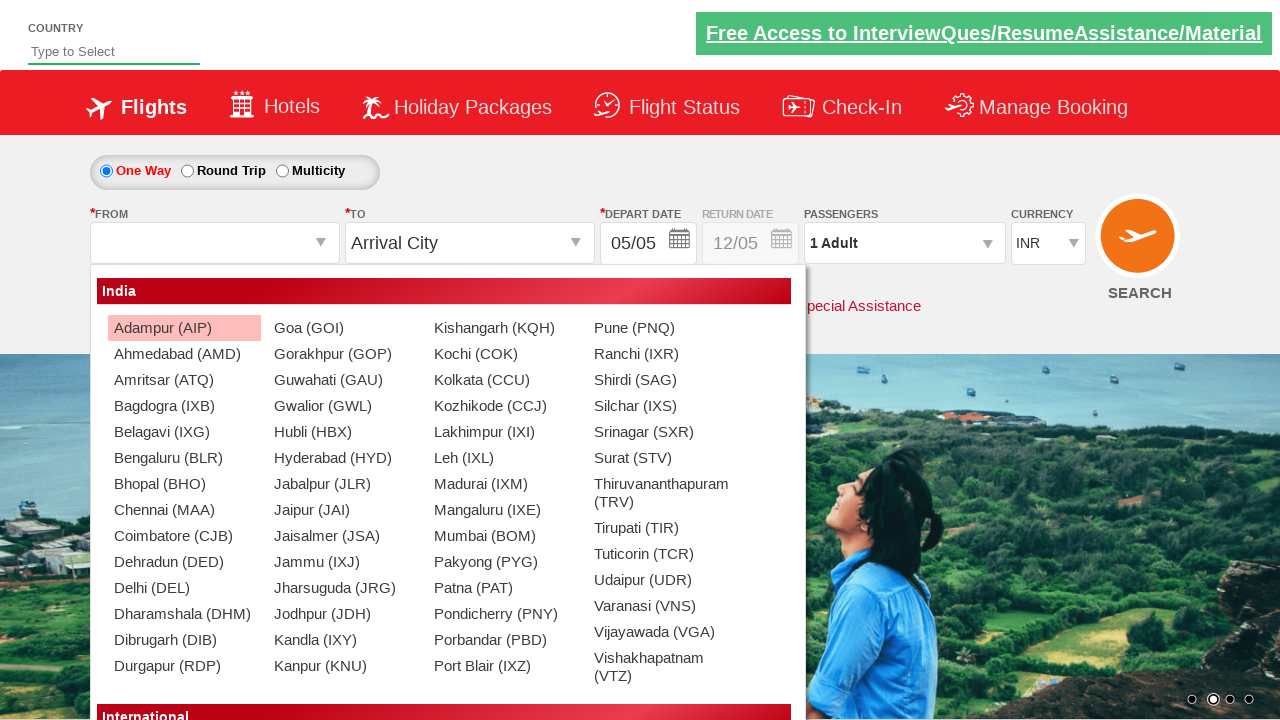

Selected BLR (Bengaluru) as origin airport at (184, 458) on xpath=//div[@id='glsctl00_mainContent_ddl_originStation1_CTNR']//a[@value='BLR']
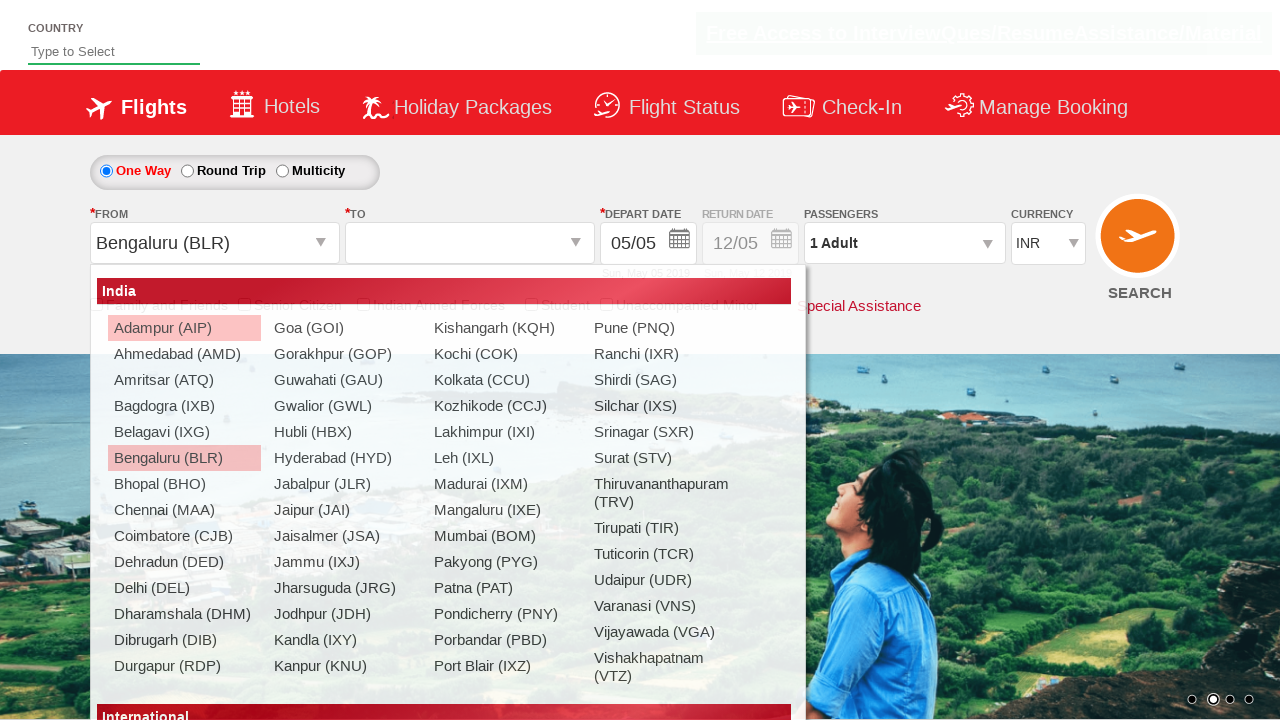

Destination dropdown options loaded and MAA option is visible
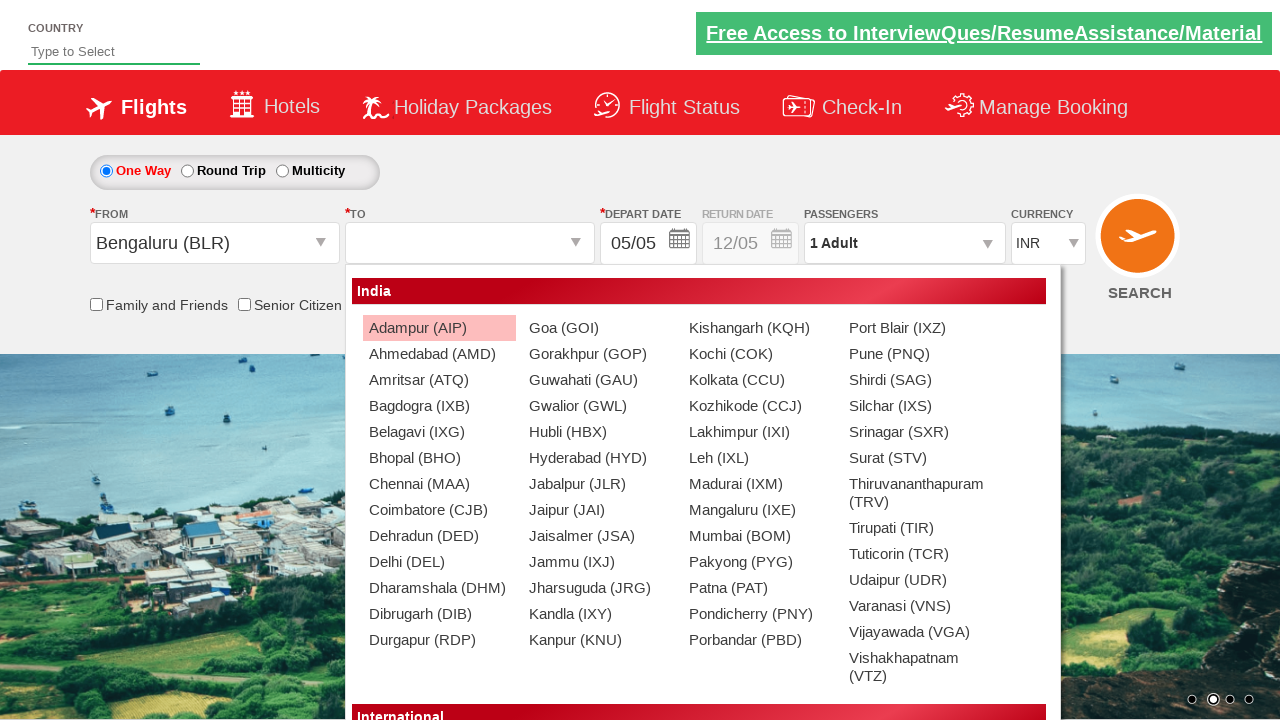

Selected MAA (Chennai) as destination airport at (439, 484) on xpath=//div[@id='glsctl00_mainContent_ddl_destinationStation1_CTNR']//a[@value='
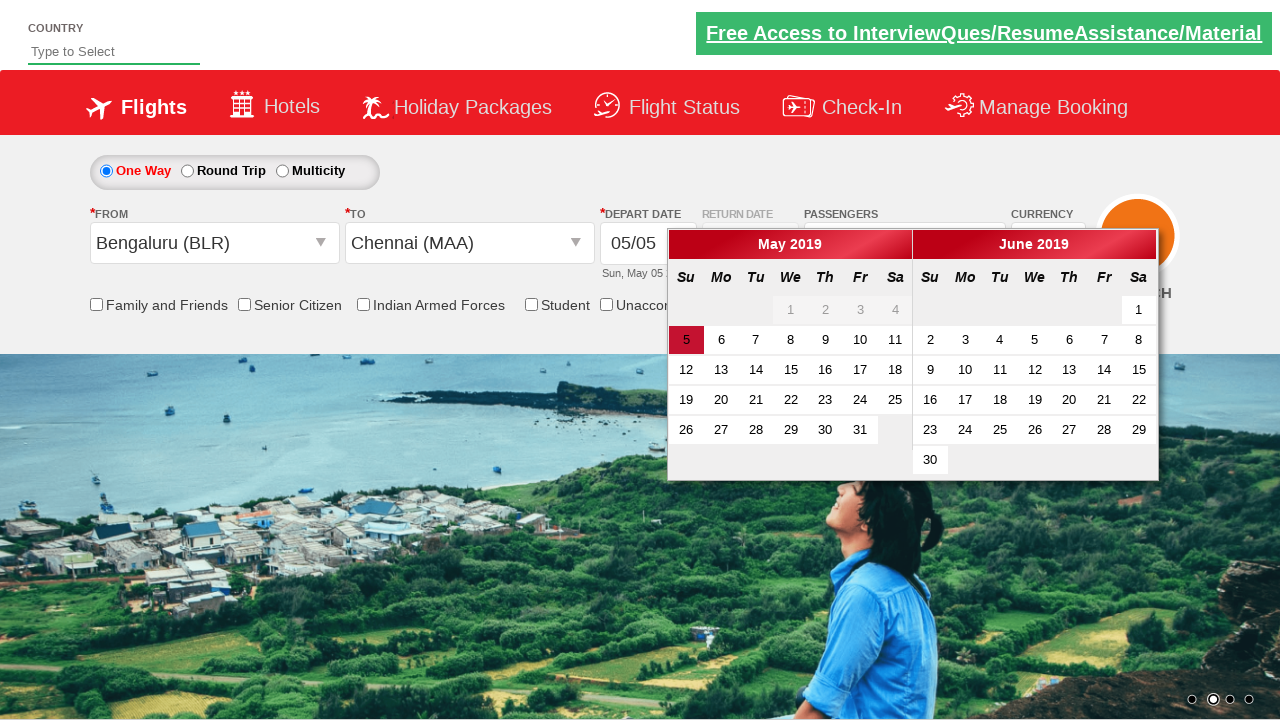

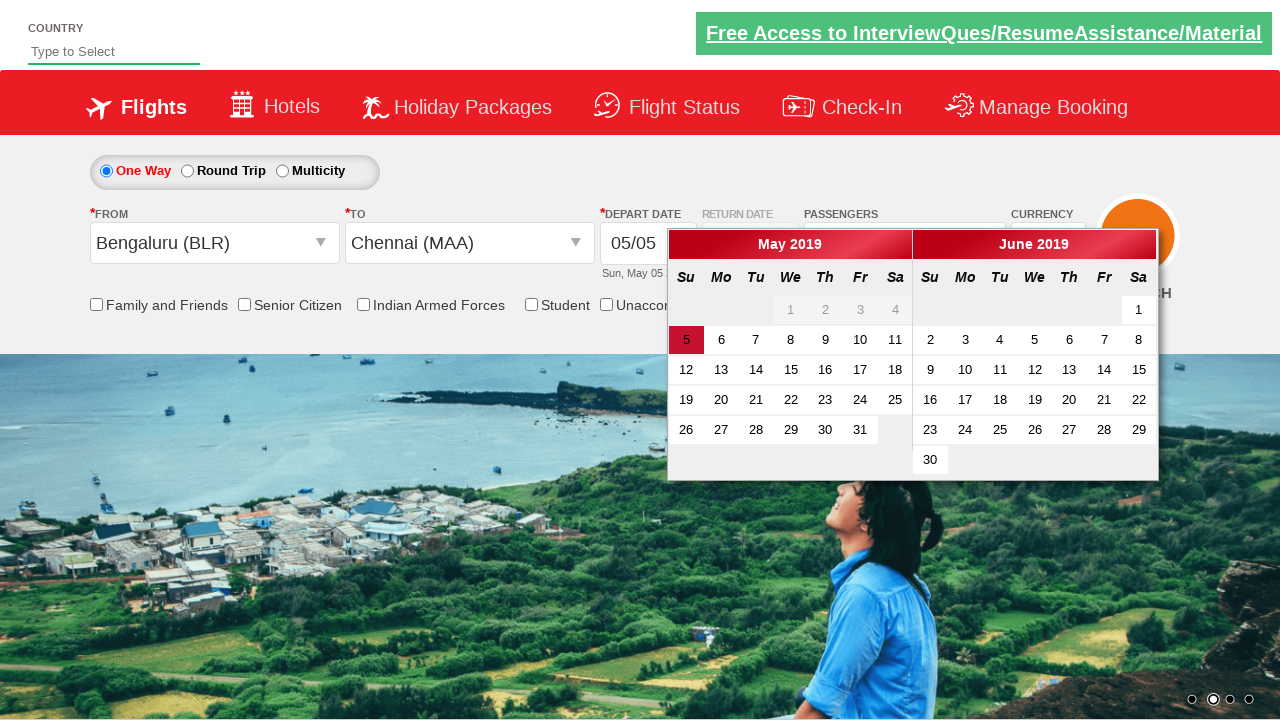